Tests grocery shopping cart functionality by adding specific items (Cucumber, Brocolli, Beetroot) to the cart and then viewing the cart contents

Starting URL: https://rahulshettyacademy.com/seleniumPractise/#/

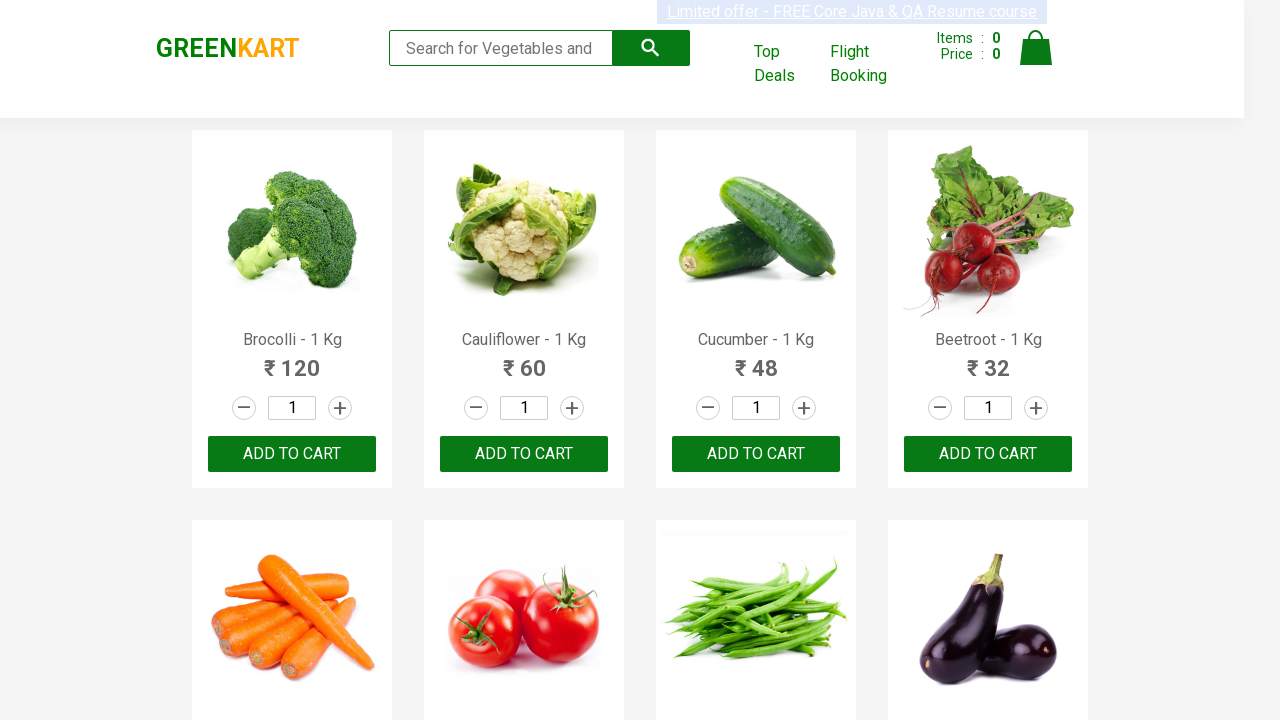

Retrieved all product names from the page
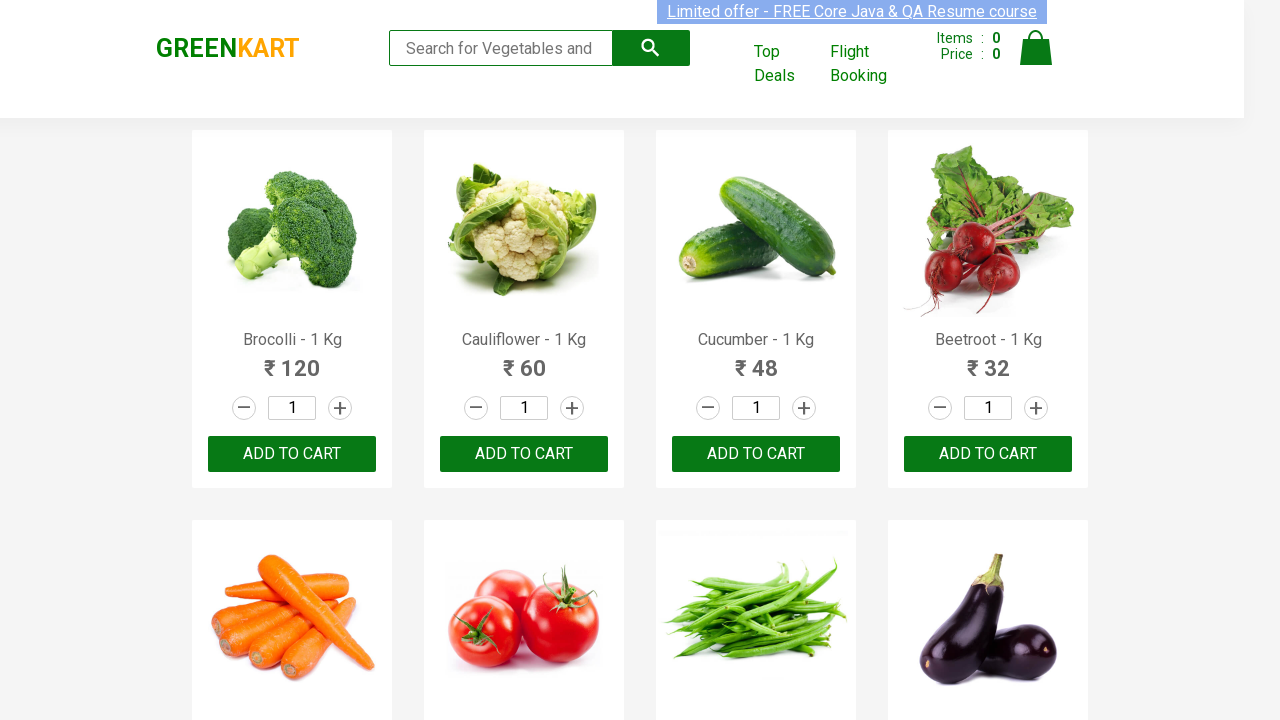

Defined list of items needed: Cucumber, Brocolli, Beetroot
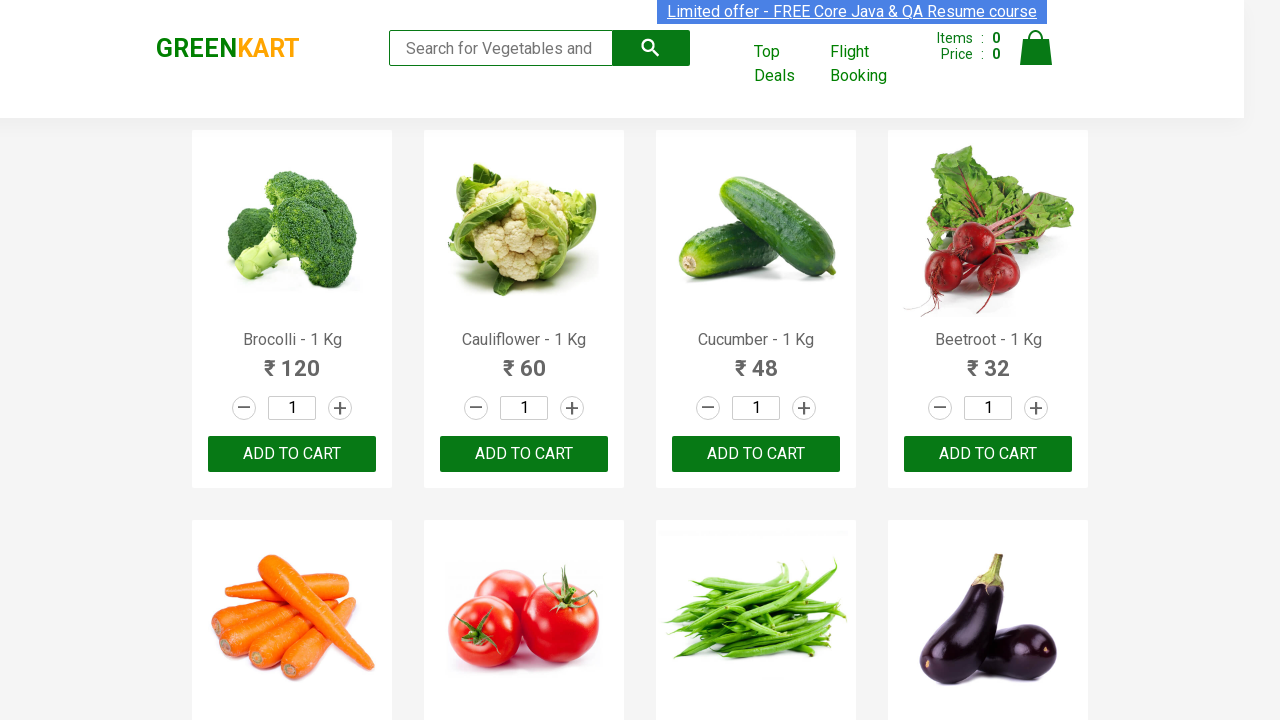

Clicked 'Add to cart' button for Brocolli at (292, 454) on xpath=//div[@class='product-action']/button >> nth=0
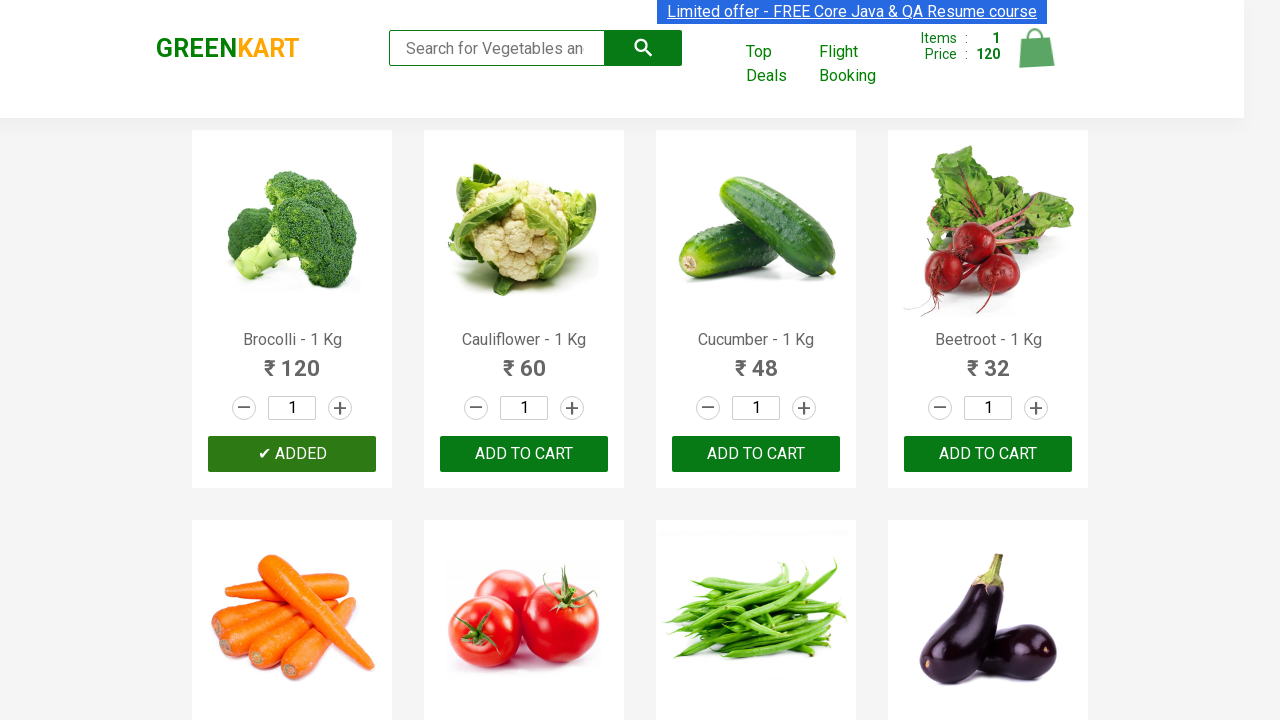

Clicked 'Add to cart' button for Cucumber at (756, 454) on xpath=//div[@class='product-action']/button >> nth=2
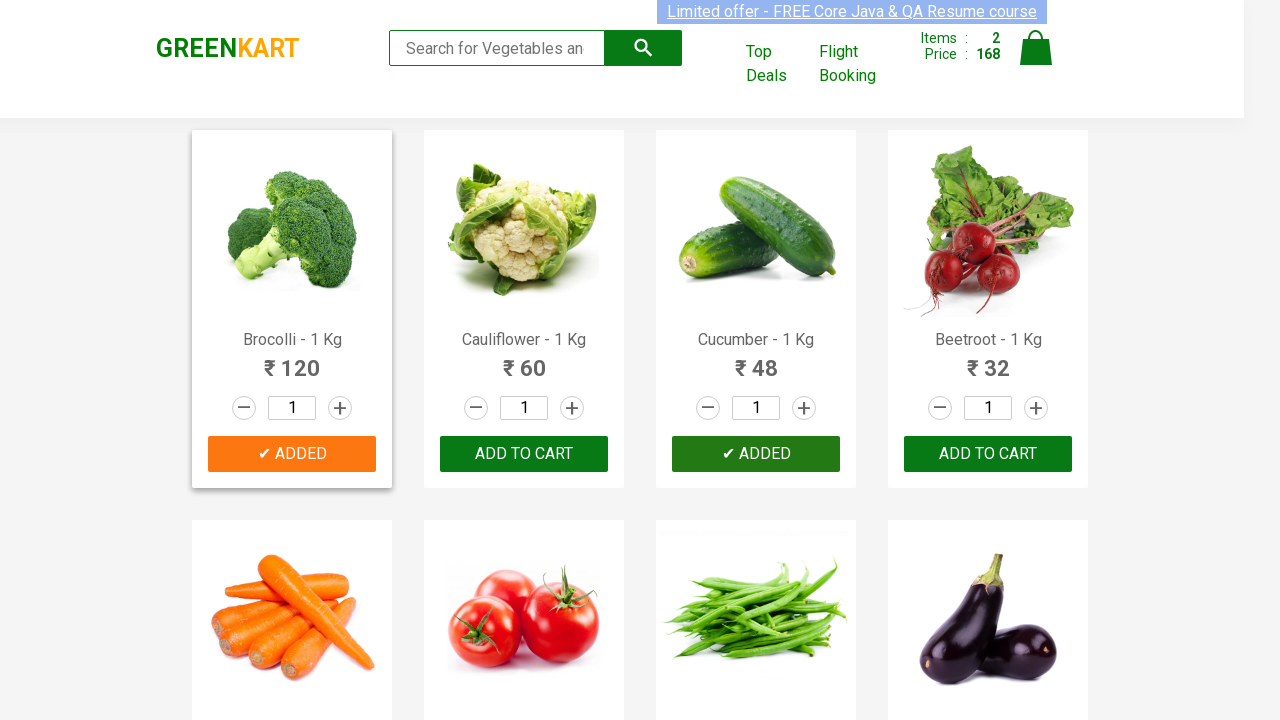

Clicked 'Add to cart' button for Beetroot at (988, 454) on xpath=//div[@class='product-action']/button >> nth=3
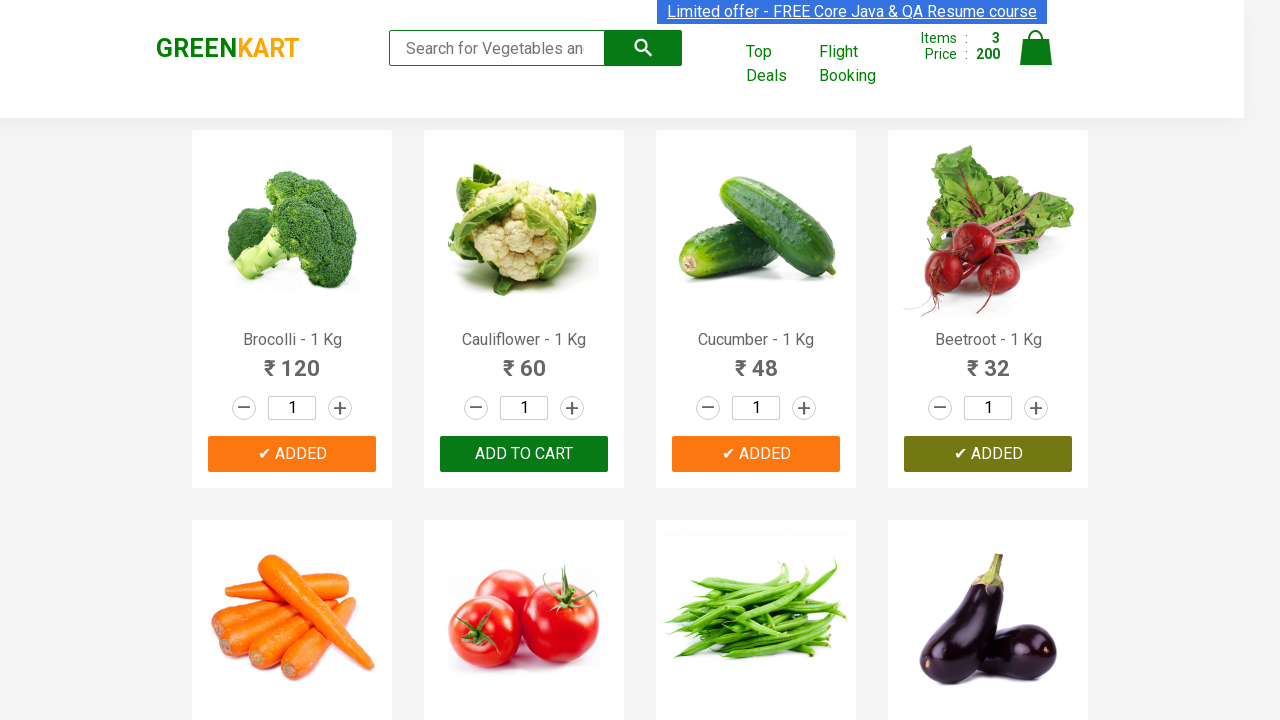

Clicked cart icon to view cart contents at (1036, 48) on img[alt='Cart']
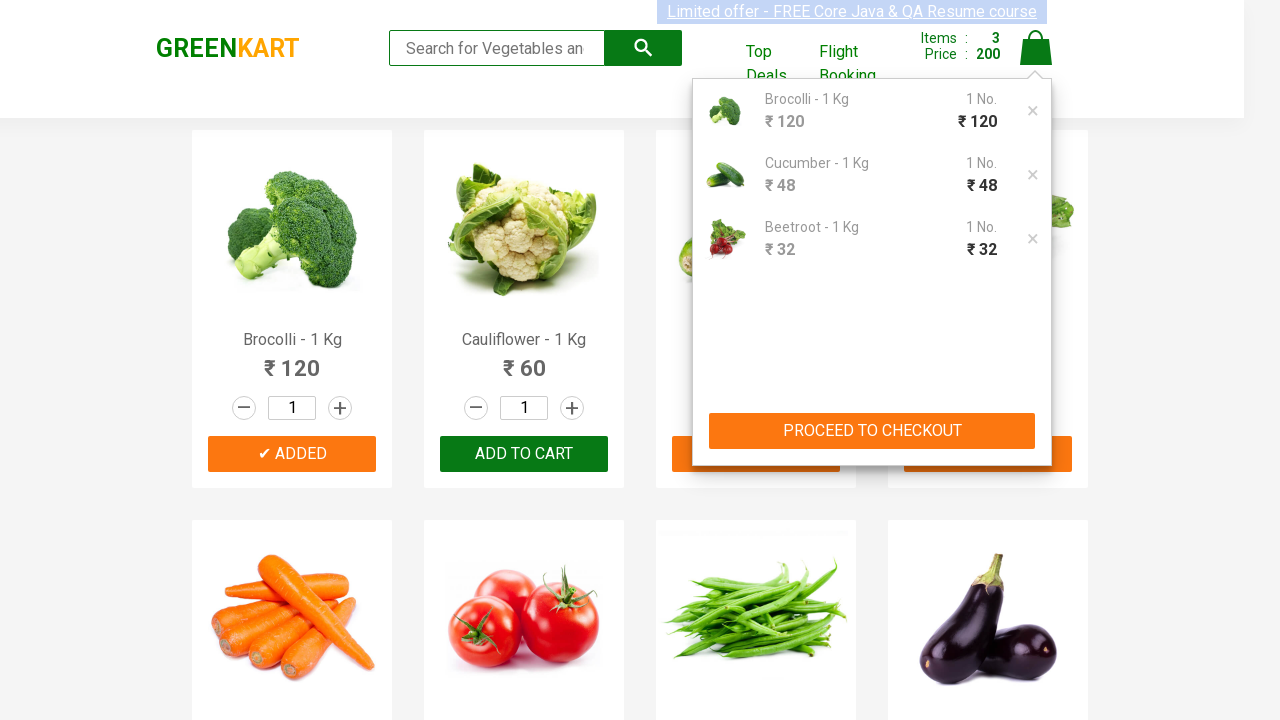

Cart preview loaded and became active
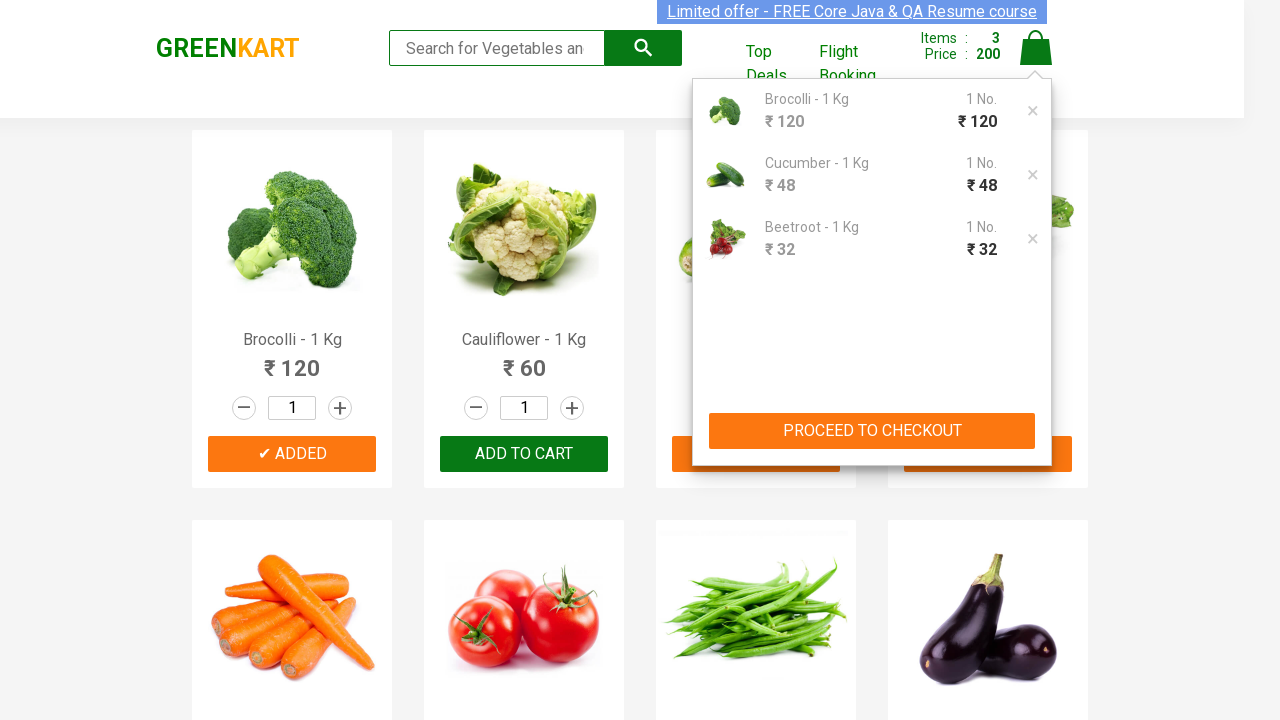

Verified cart items are present in the cart
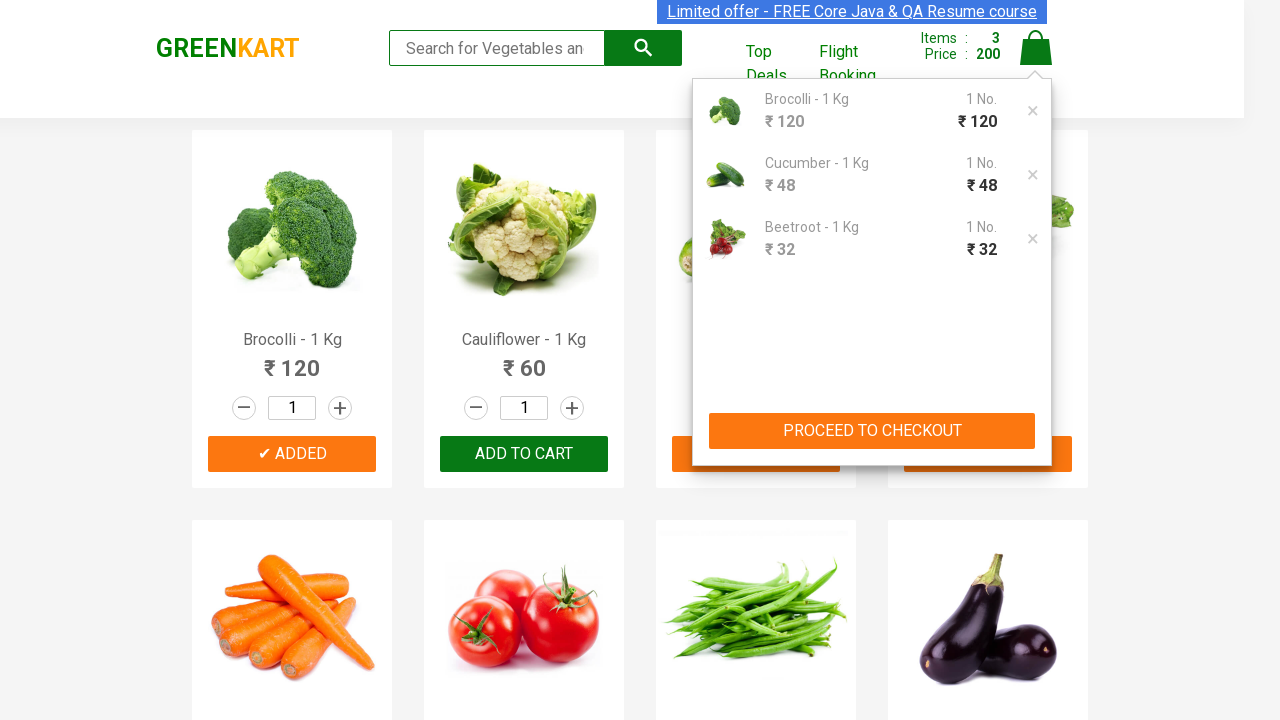

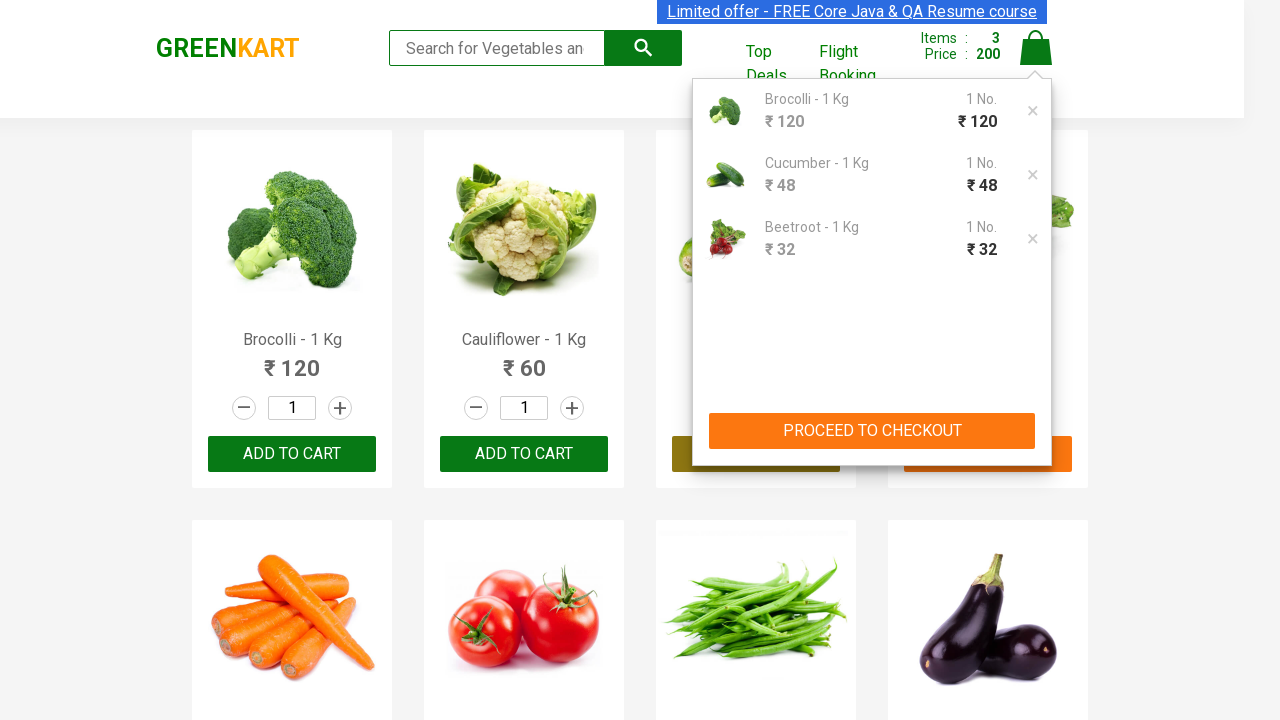